Tests drag and drop on jQuery UI droppable demo by dragging the draggable element onto the droppable target

Starting URL: https://jqueryui.com/resources/demos/droppable/default.html

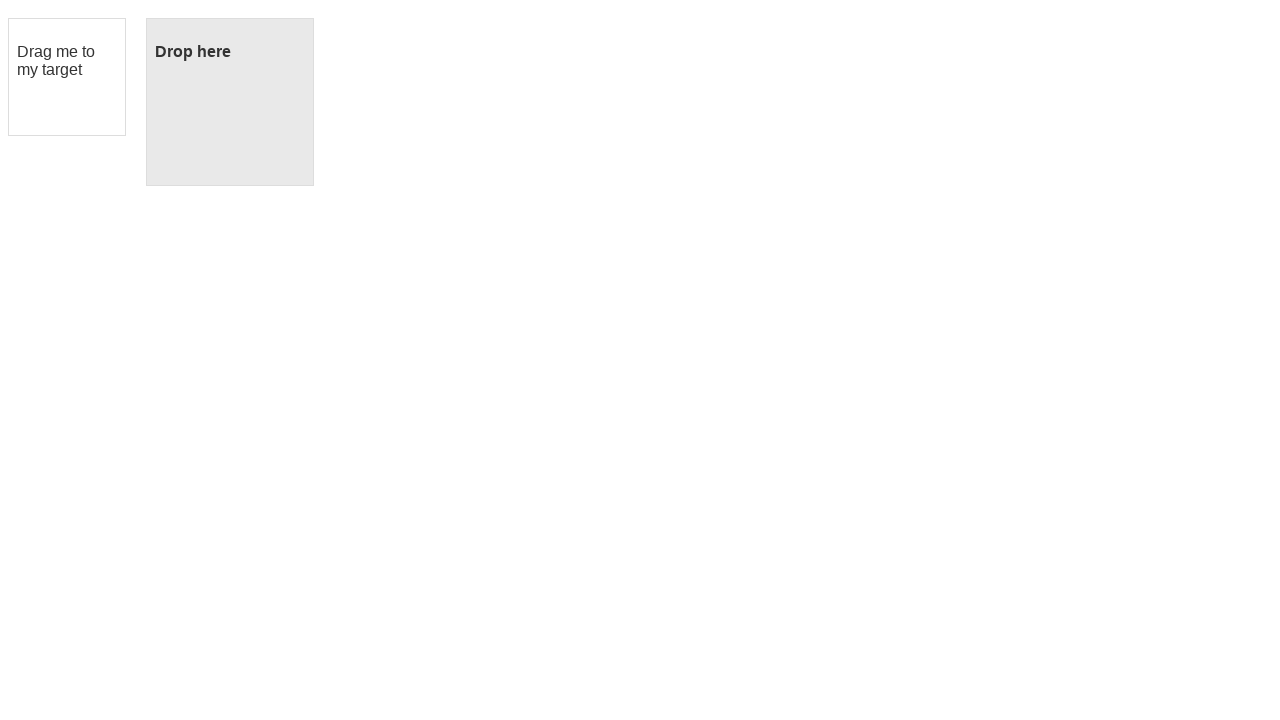

Waited for draggable element to be visible
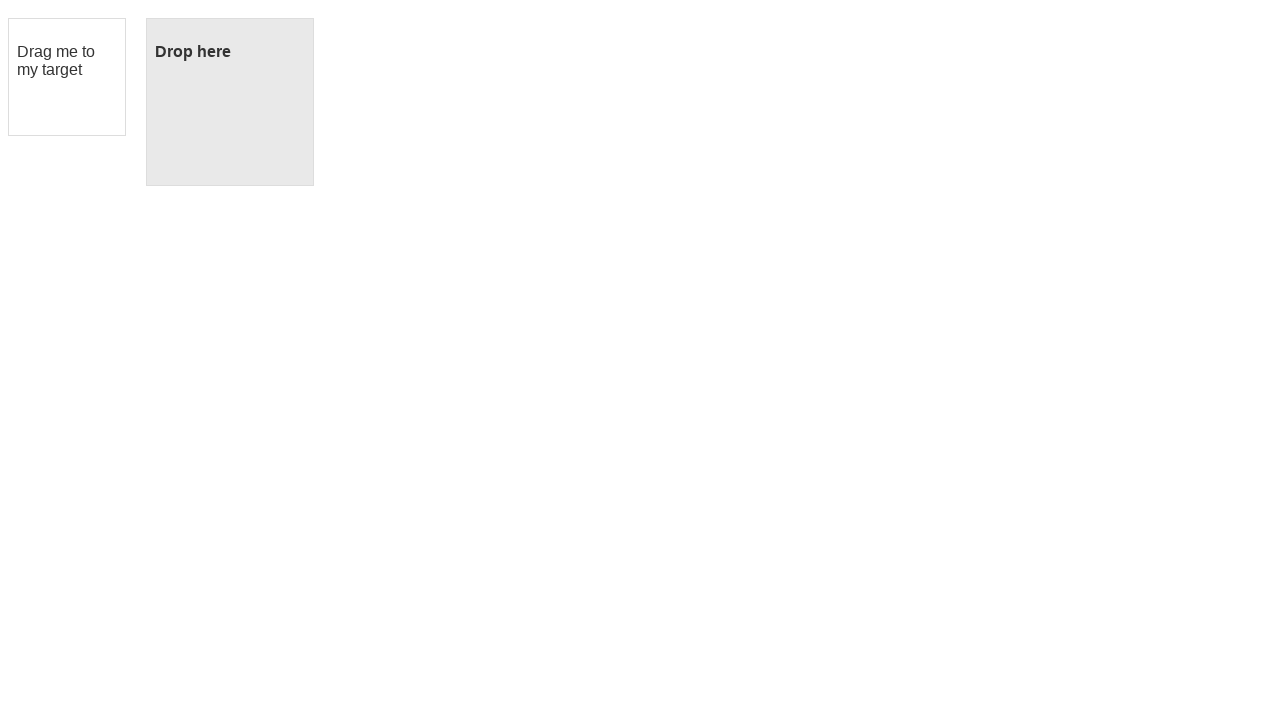

Waited for droppable element to be visible
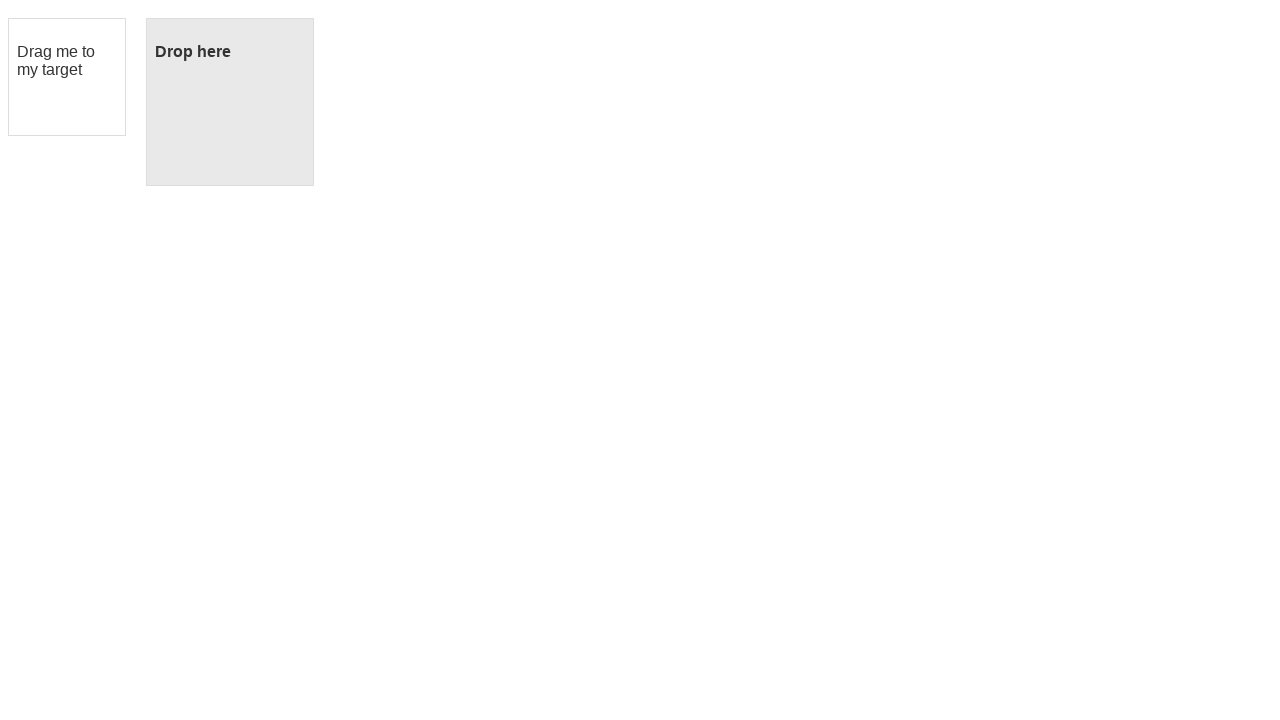

Located draggable element
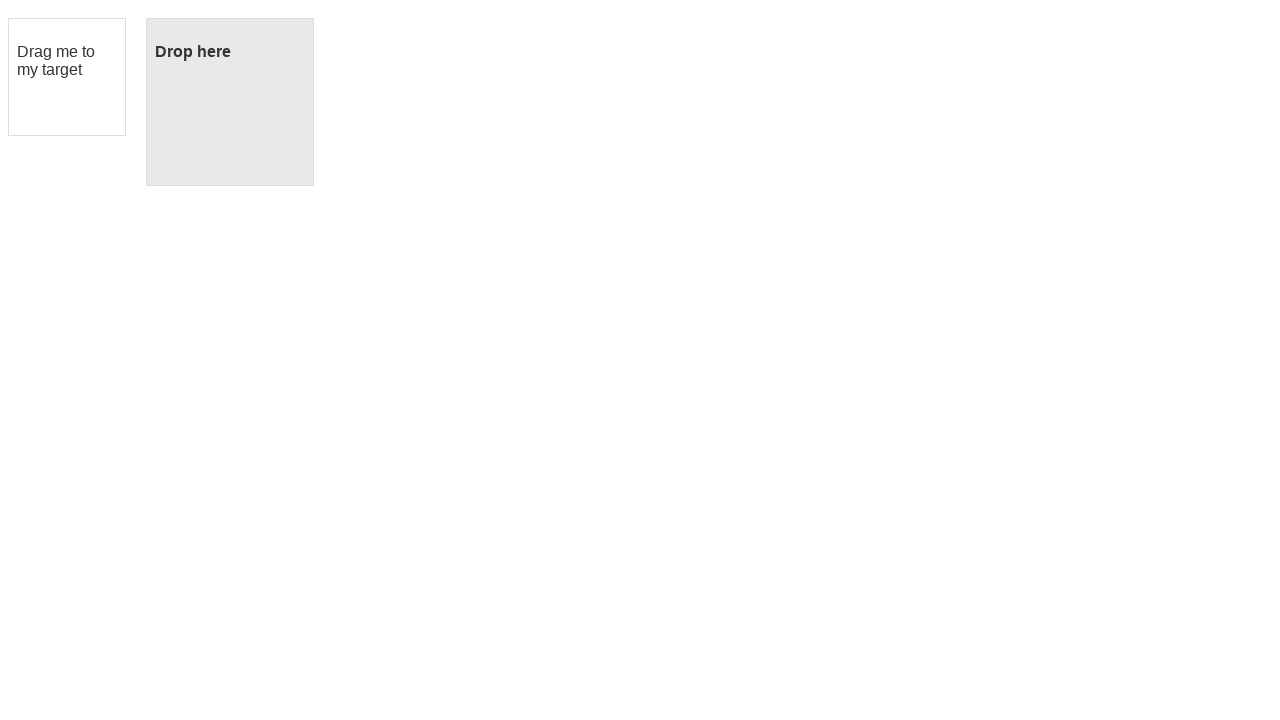

Located droppable element
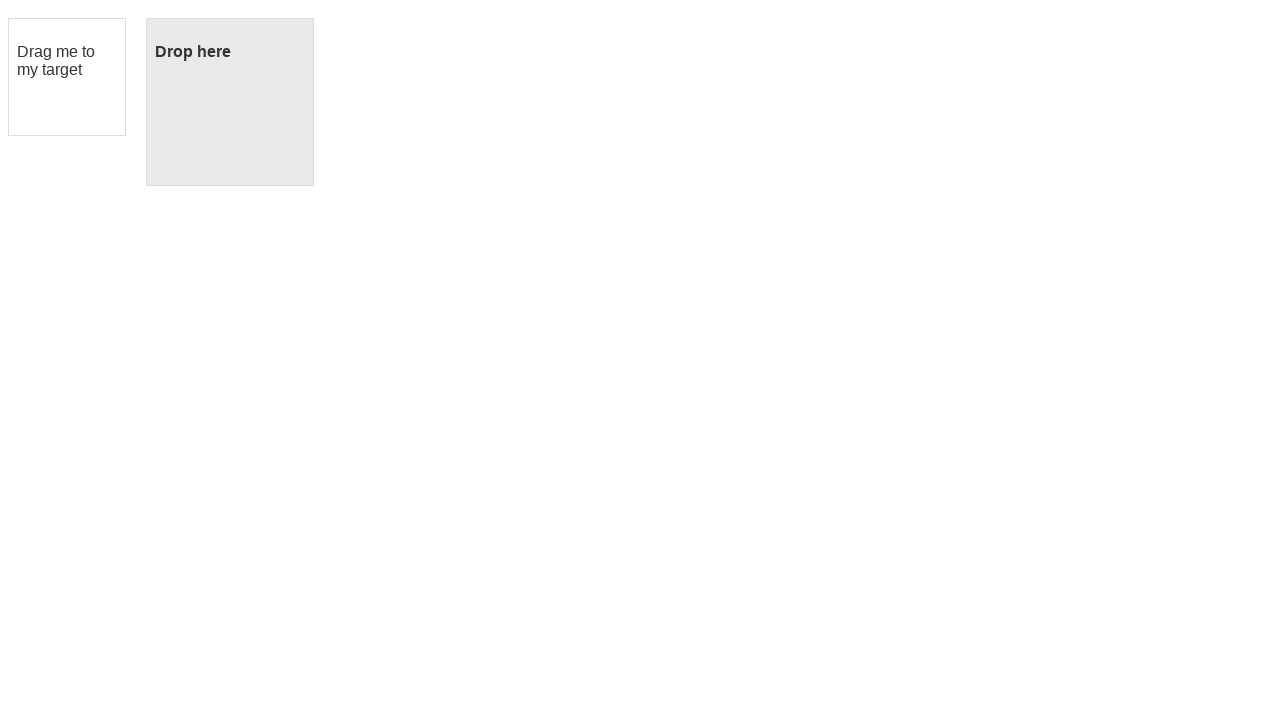

Dragged draggable element onto droppable target at (230, 102)
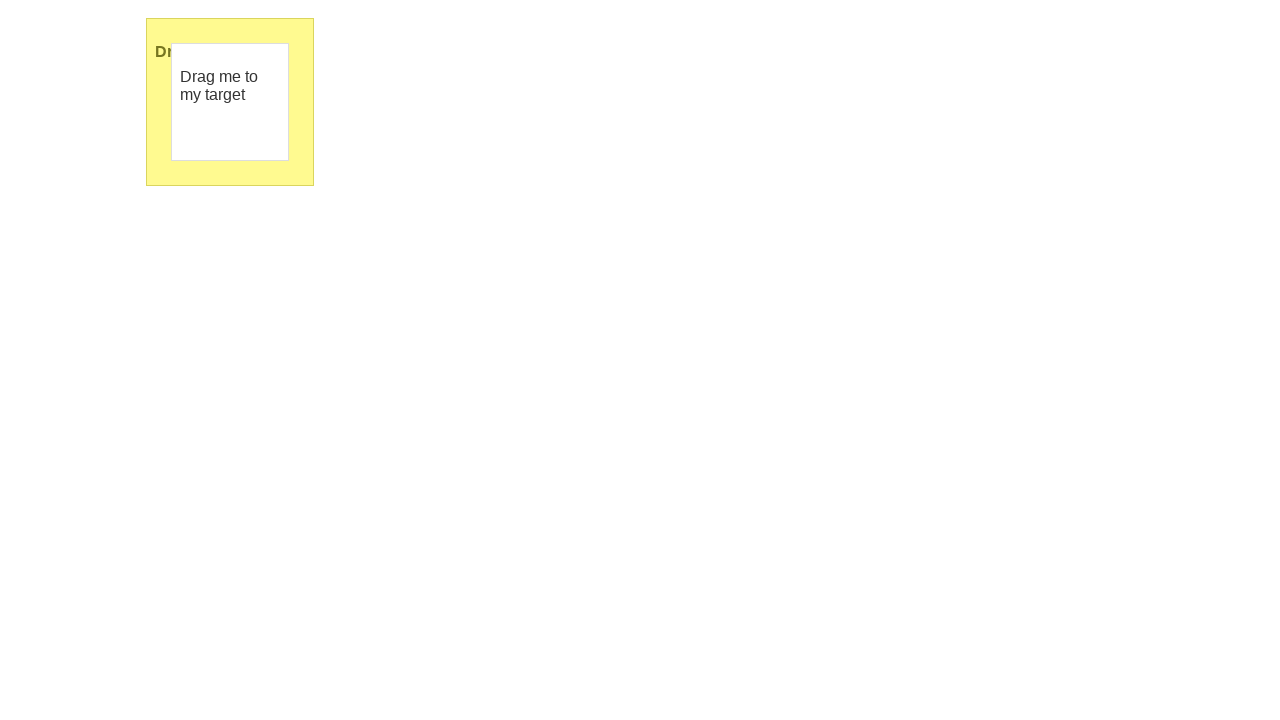

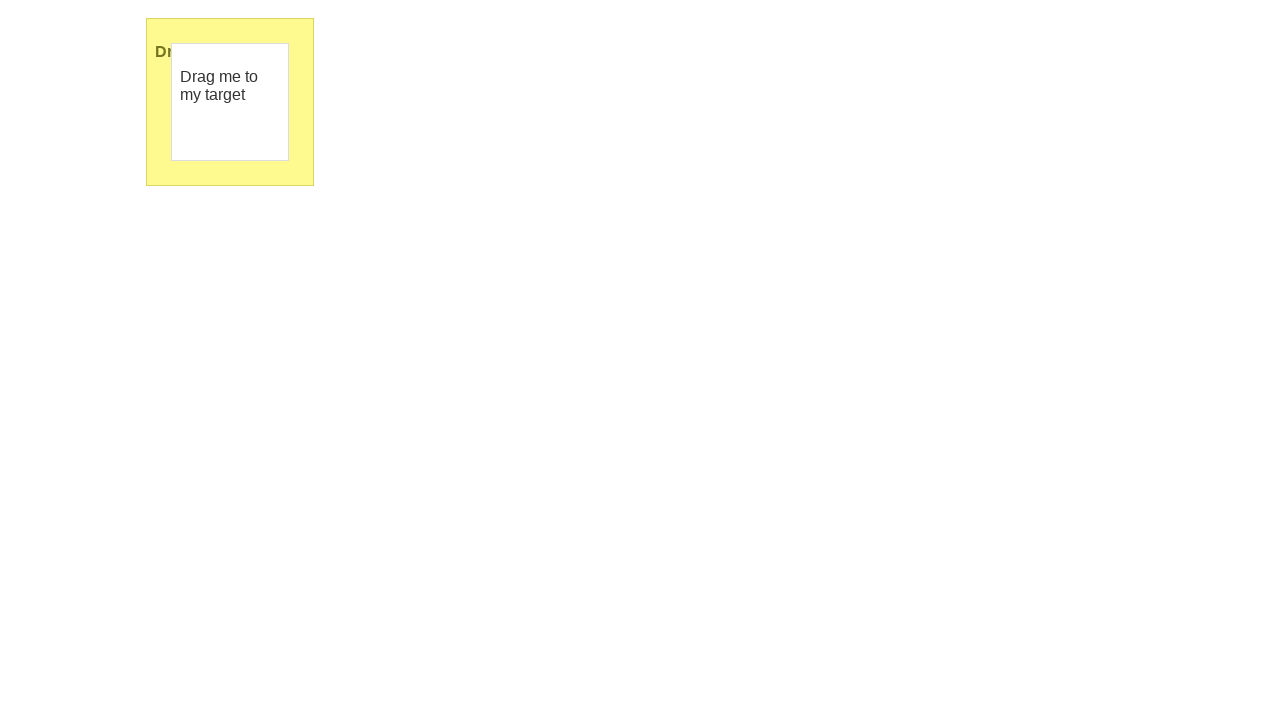